Navigates to jQueryUI website and scrolls down the page by 400 pixels using JavaScript execution

Starting URL: http://www.jqueryui.com

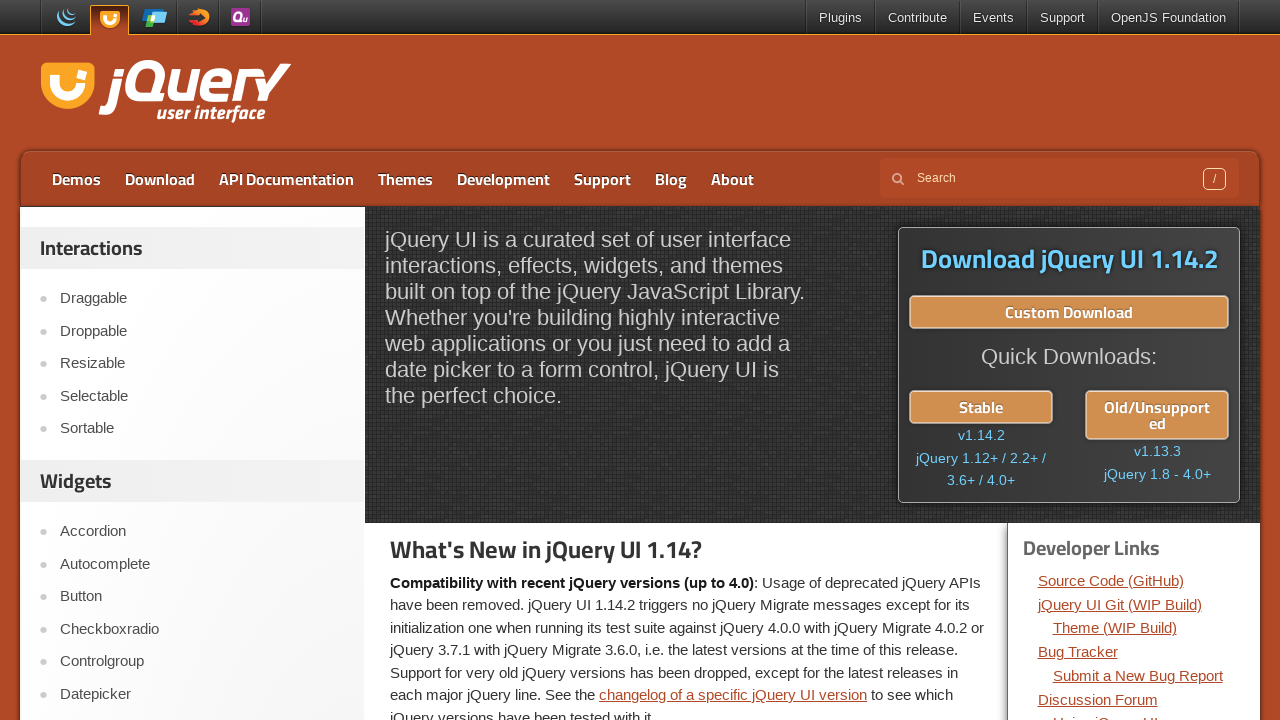

Waited for page to fully load (domcontentloaded state)
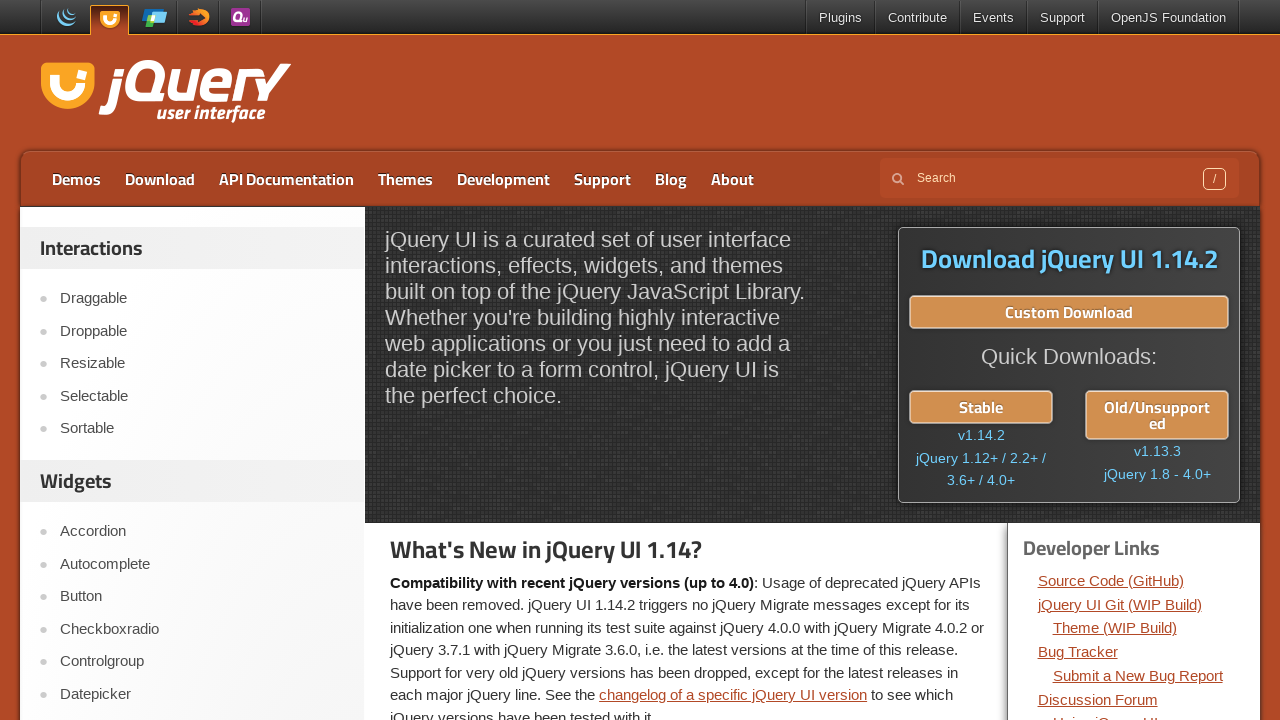

Scrolled down the page by 400 pixels using JavaScript
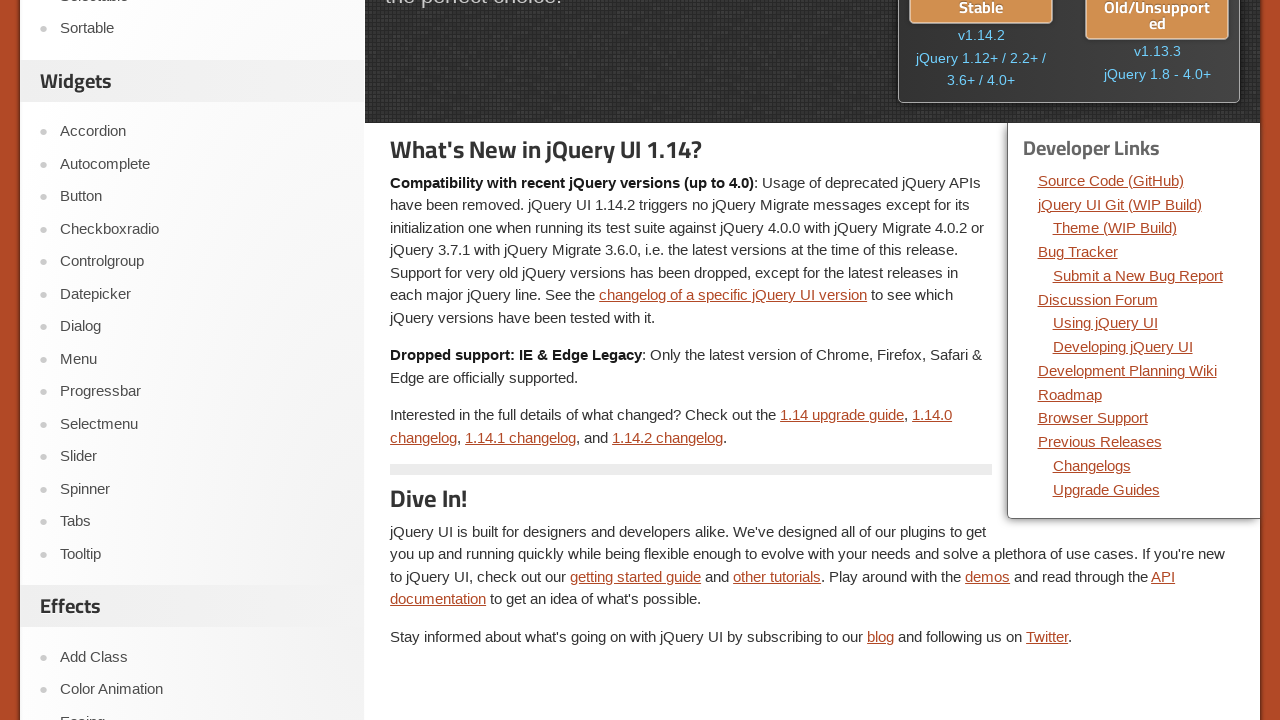

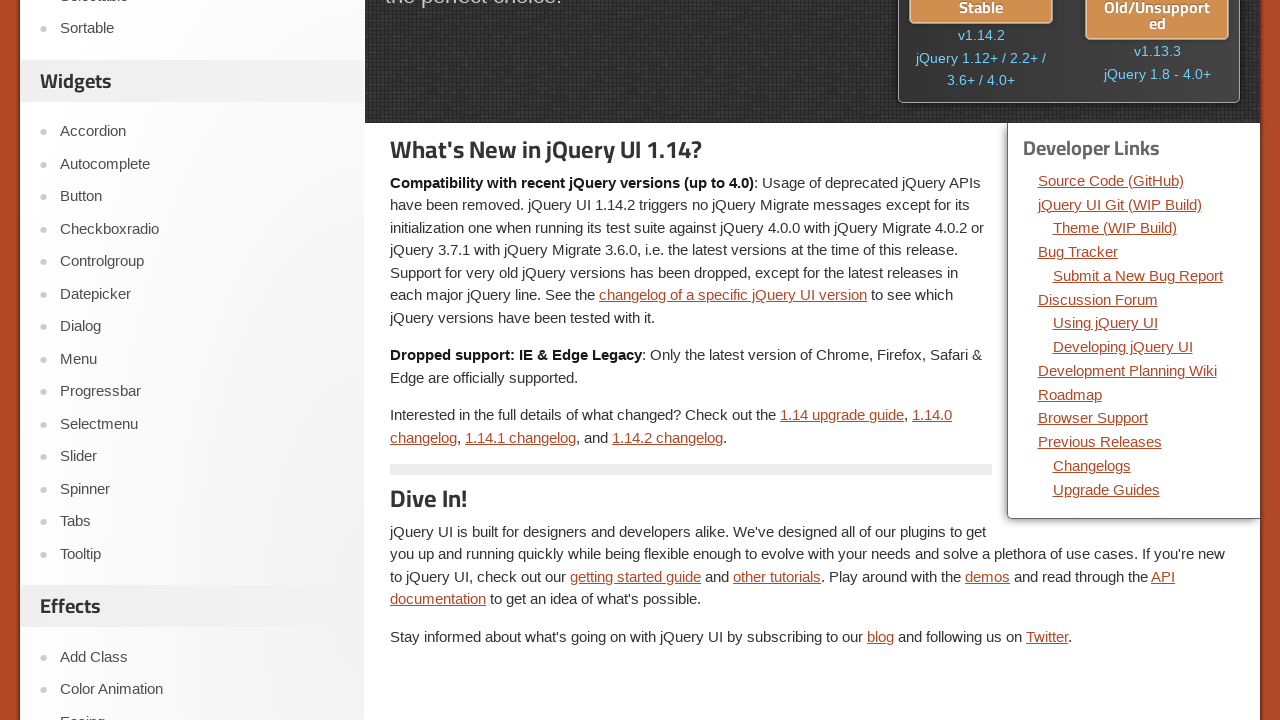